Tests React Semantic UI dropdown selection by opening the listbox and selecting "Christian" option.

Starting URL: https://react.semantic-ui.com/maximize/dropdown-example-selection/

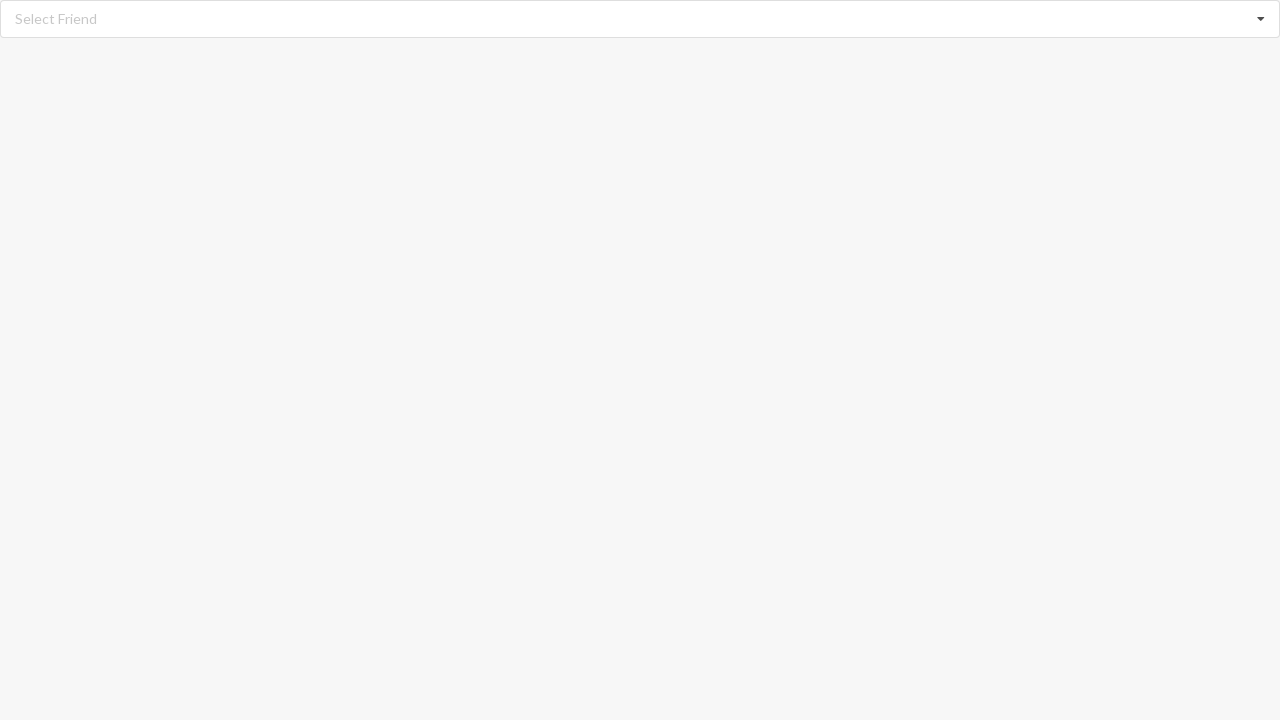

Clicked dropdown listbox to open it at (640, 19) on div[role='listbox']
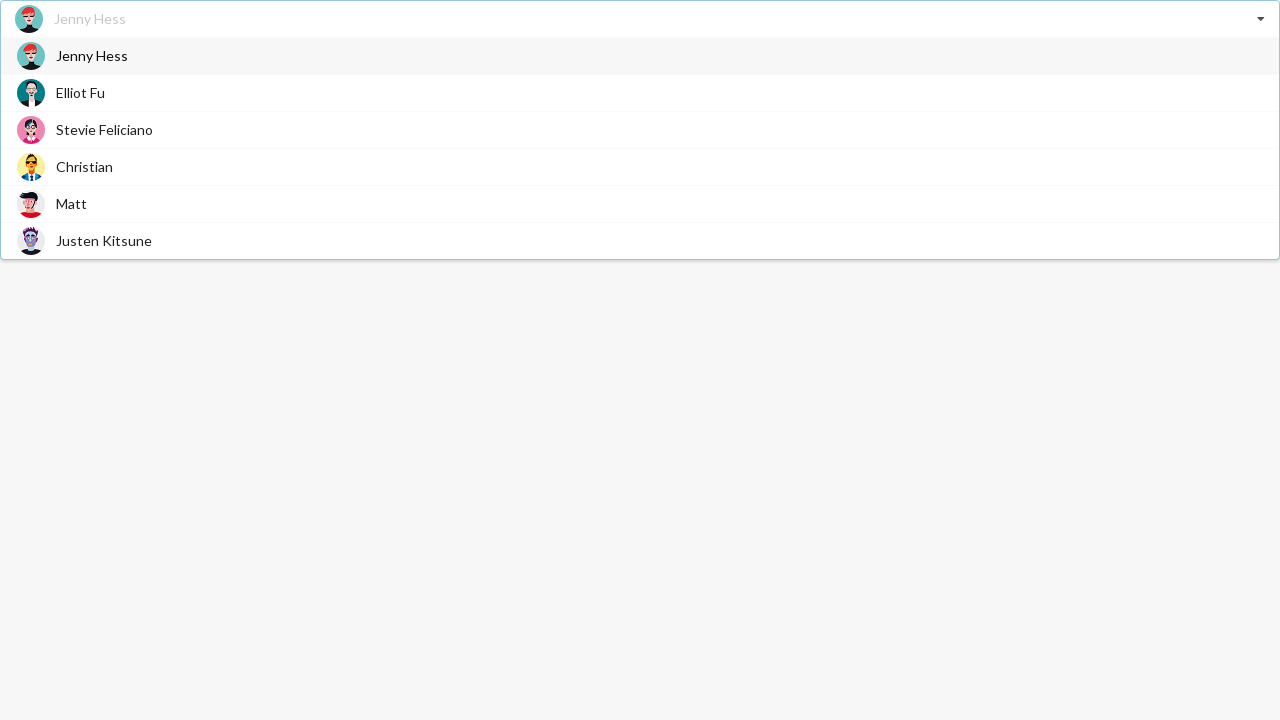

Selected 'Christian' option from dropdown at (84, 166) on div.item span:text('Christian')
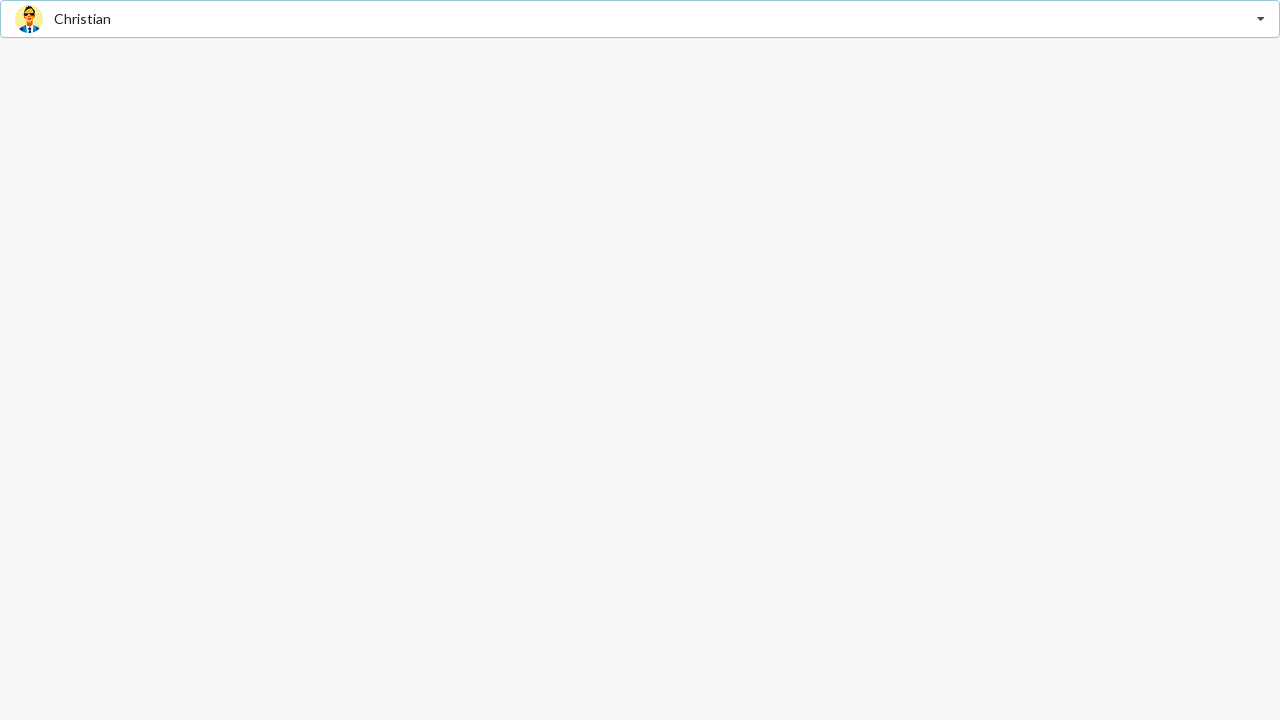

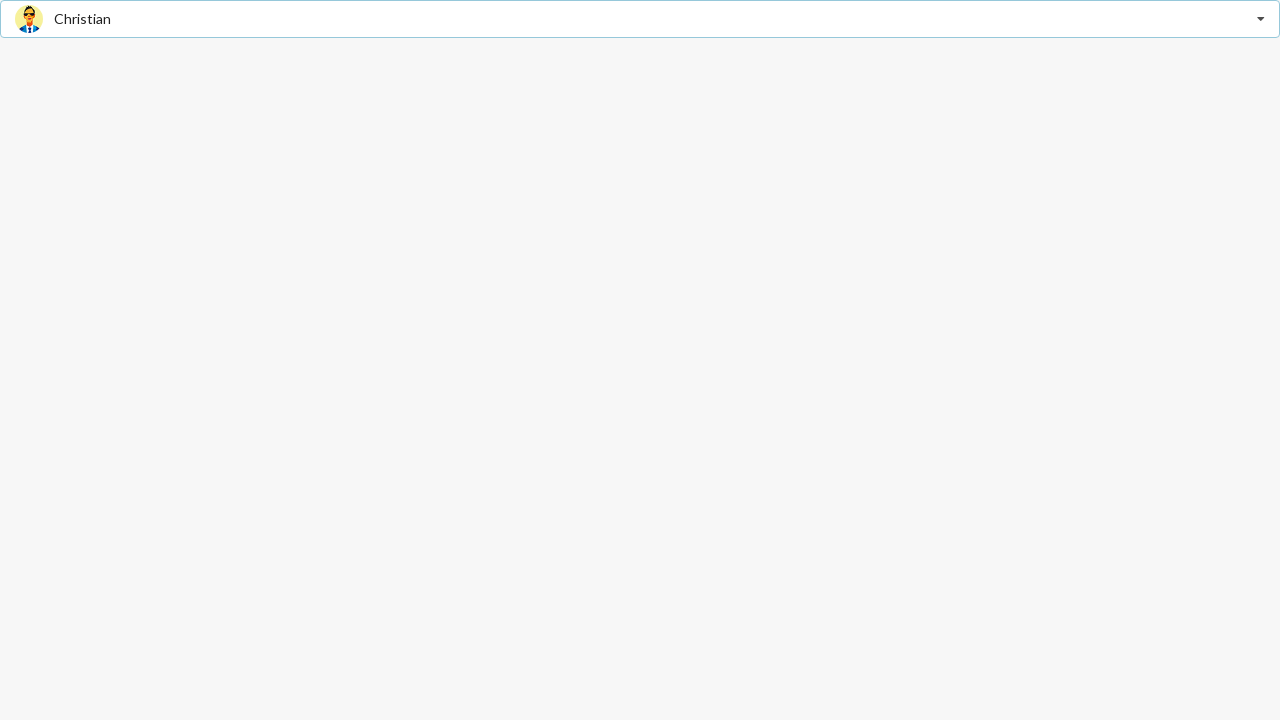